Tests opening a new tab by clicking a link that opens in a new tab

Starting URL: https://rahulshettyacademy.com/AutomationPractice/

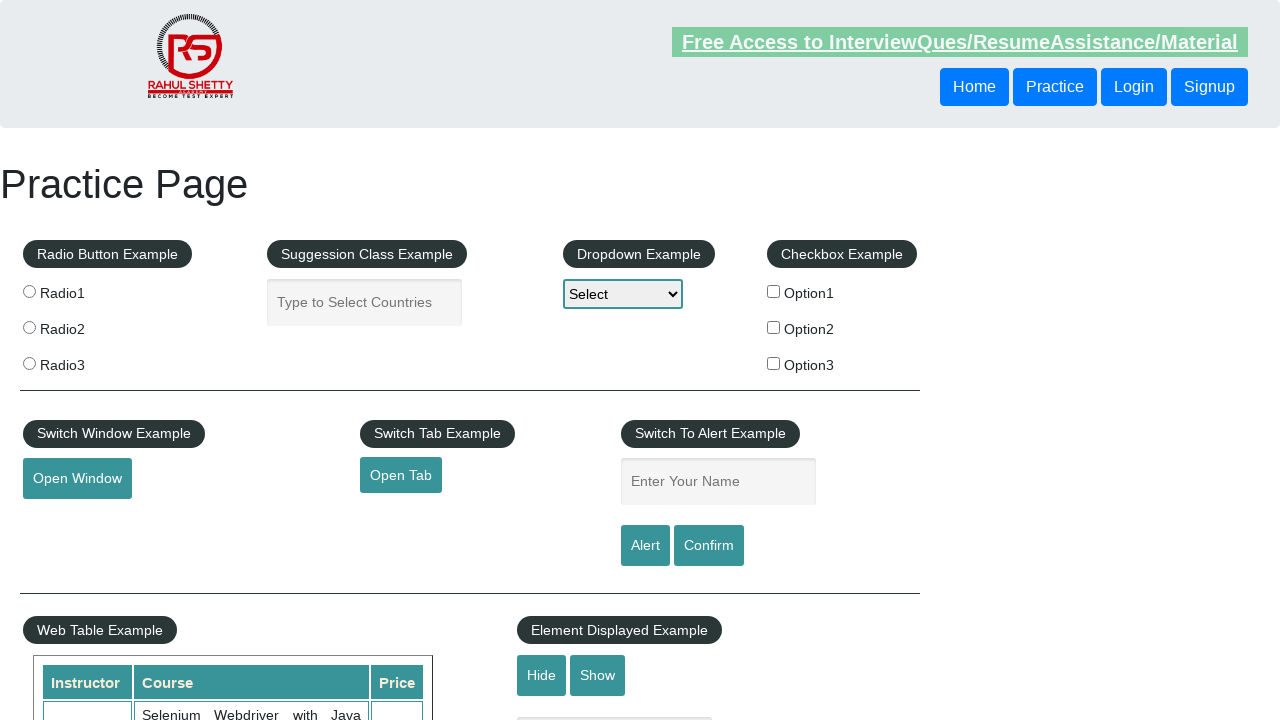

Clicked button to open new tab at (401, 475) on #opentab
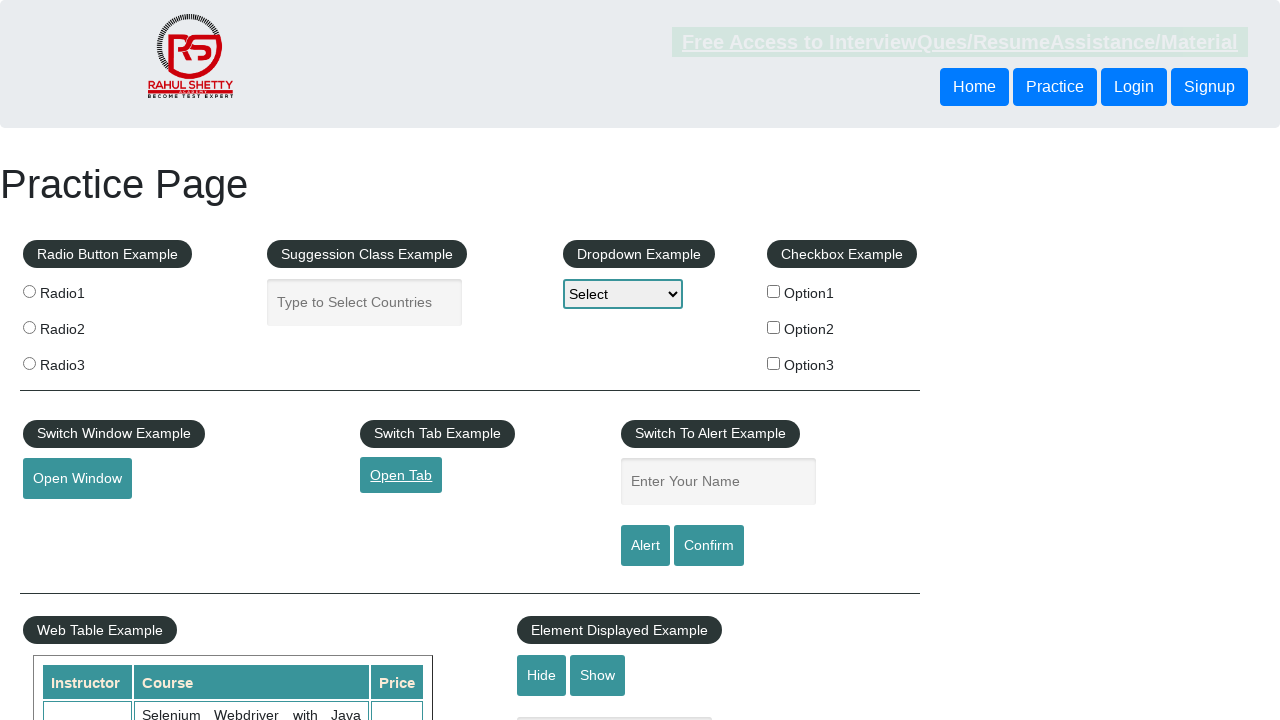

New tab opened and page reference obtained
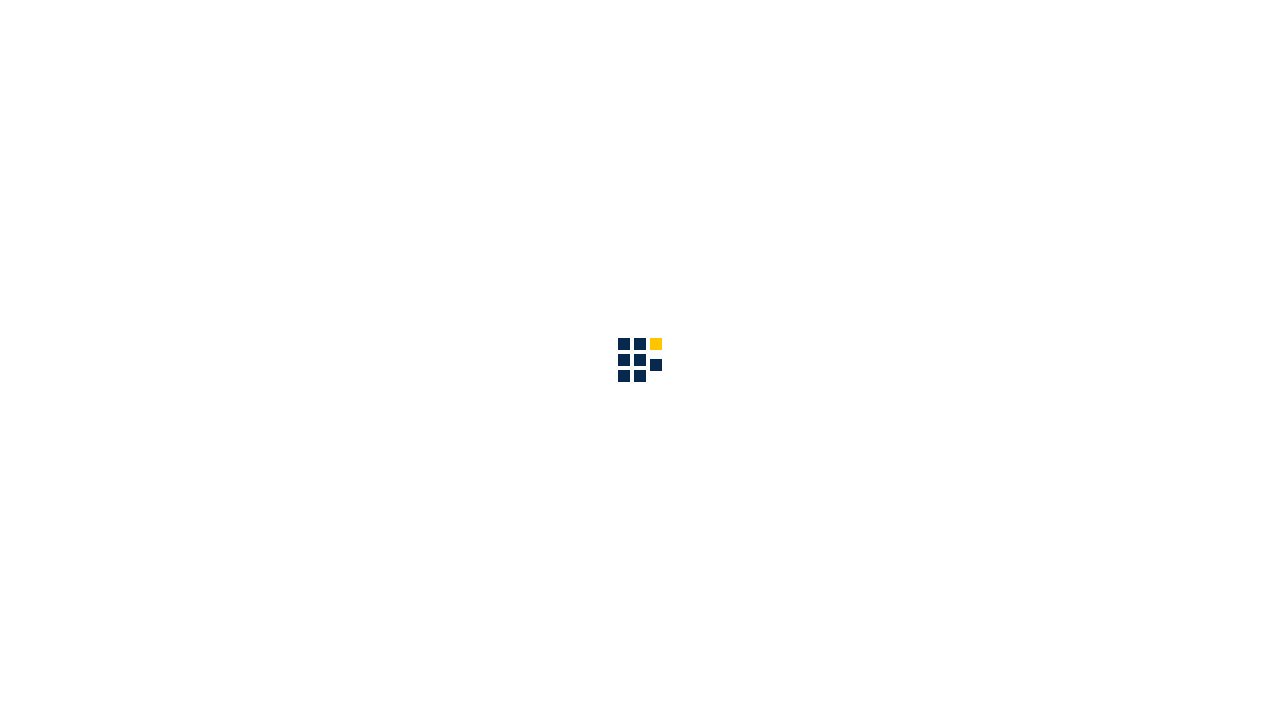

New page fully loaded
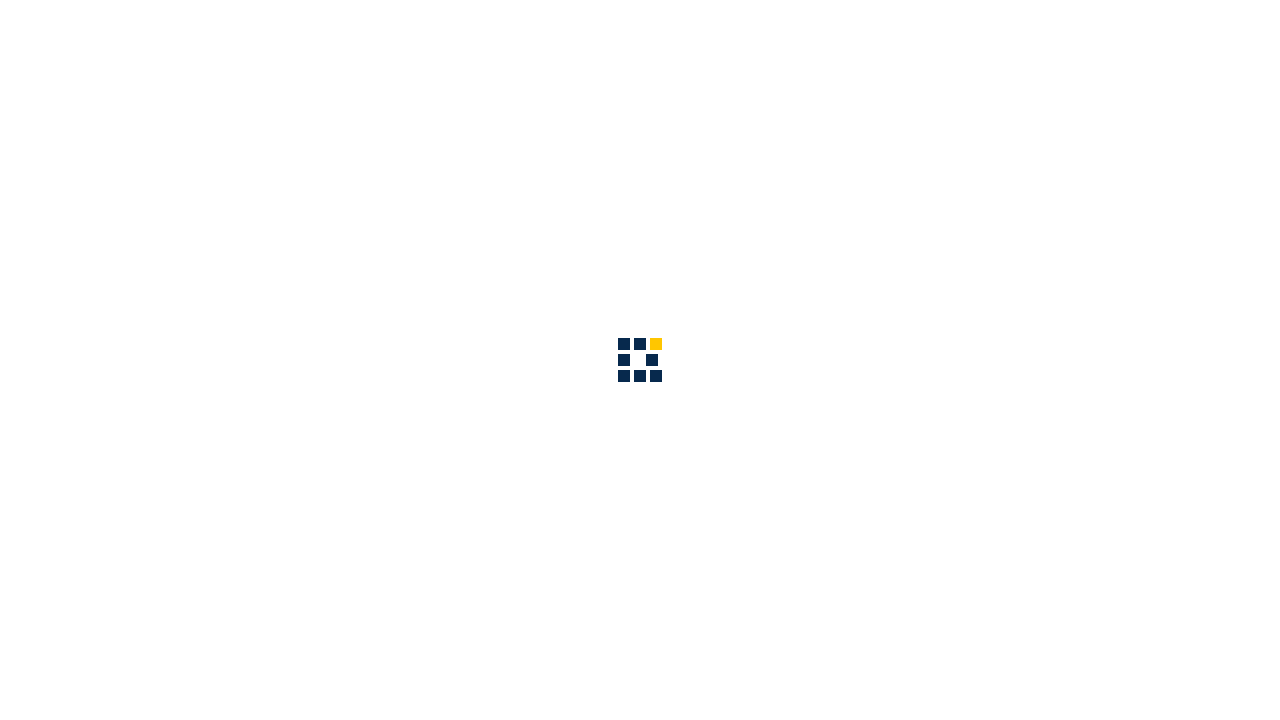

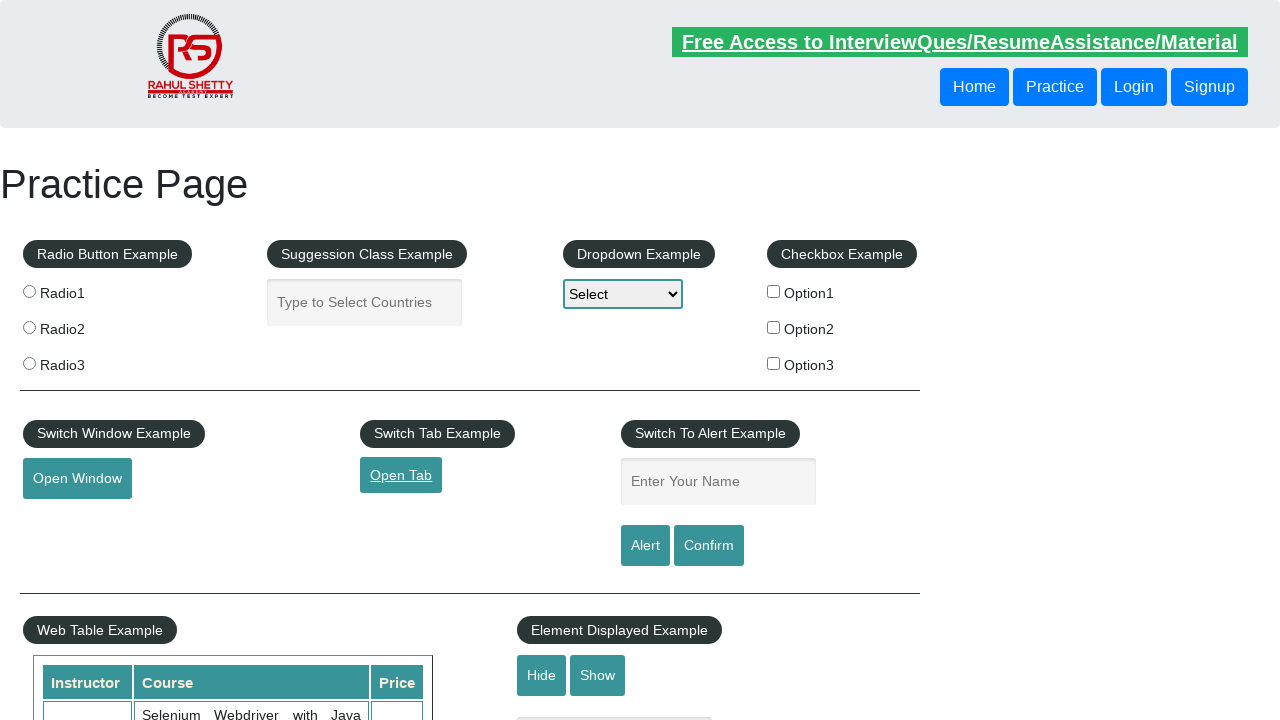